Tests editing a todo item by double-clicking, modifying text, and pressing Enter

Starting URL: https://demo.playwright.dev/todomvc

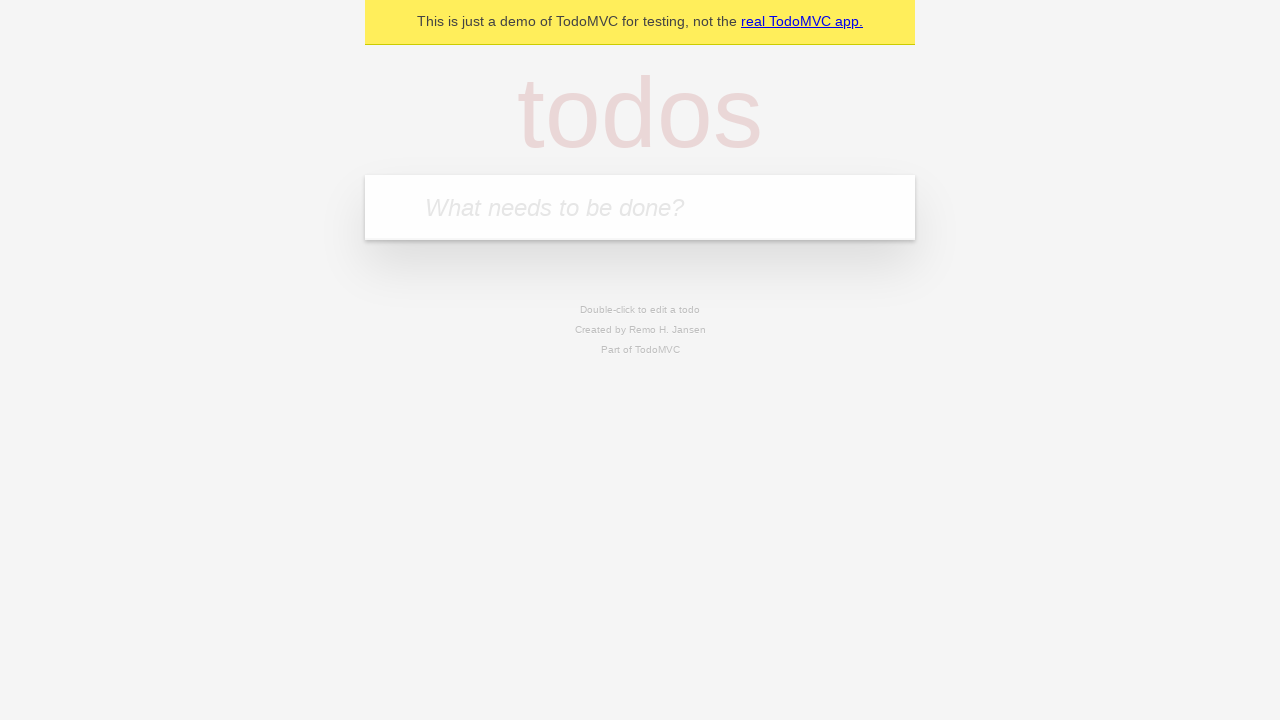

Filled new todo field with 'buy some cheese' on internal:attr=[placeholder="What needs to be done?"i]
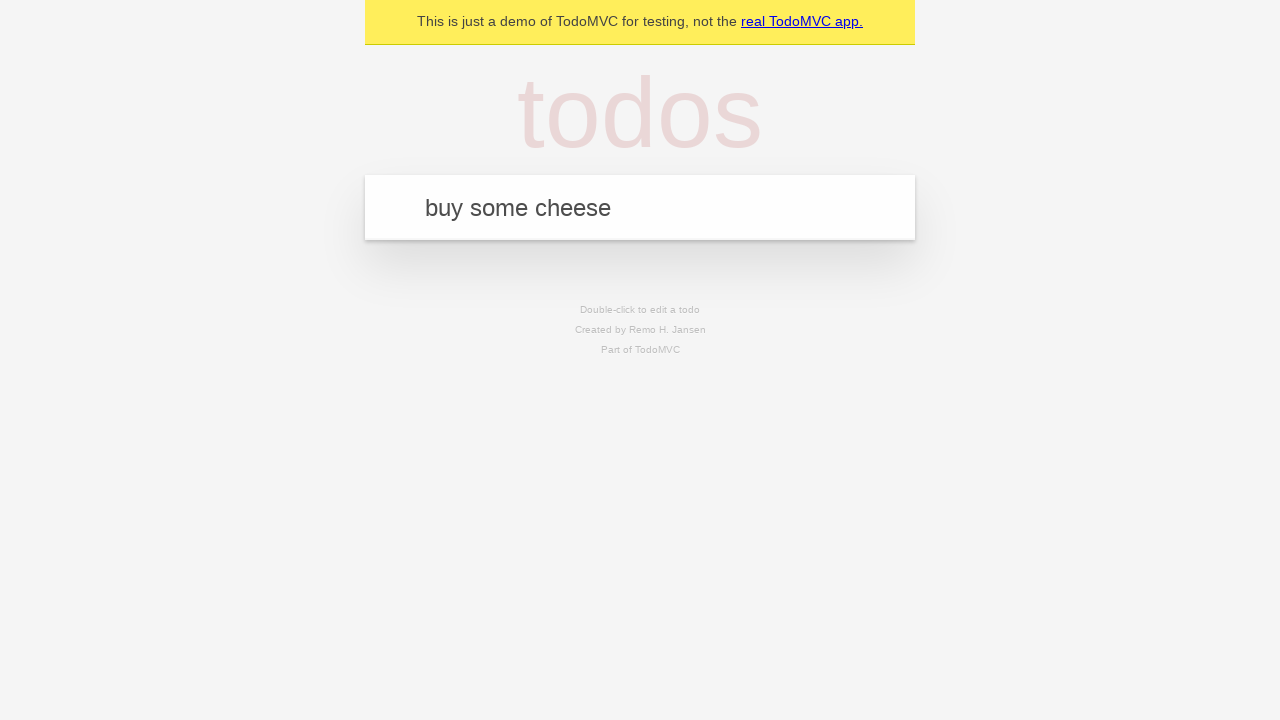

Pressed Enter to create todo item 'buy some cheese' on internal:attr=[placeholder="What needs to be done?"i]
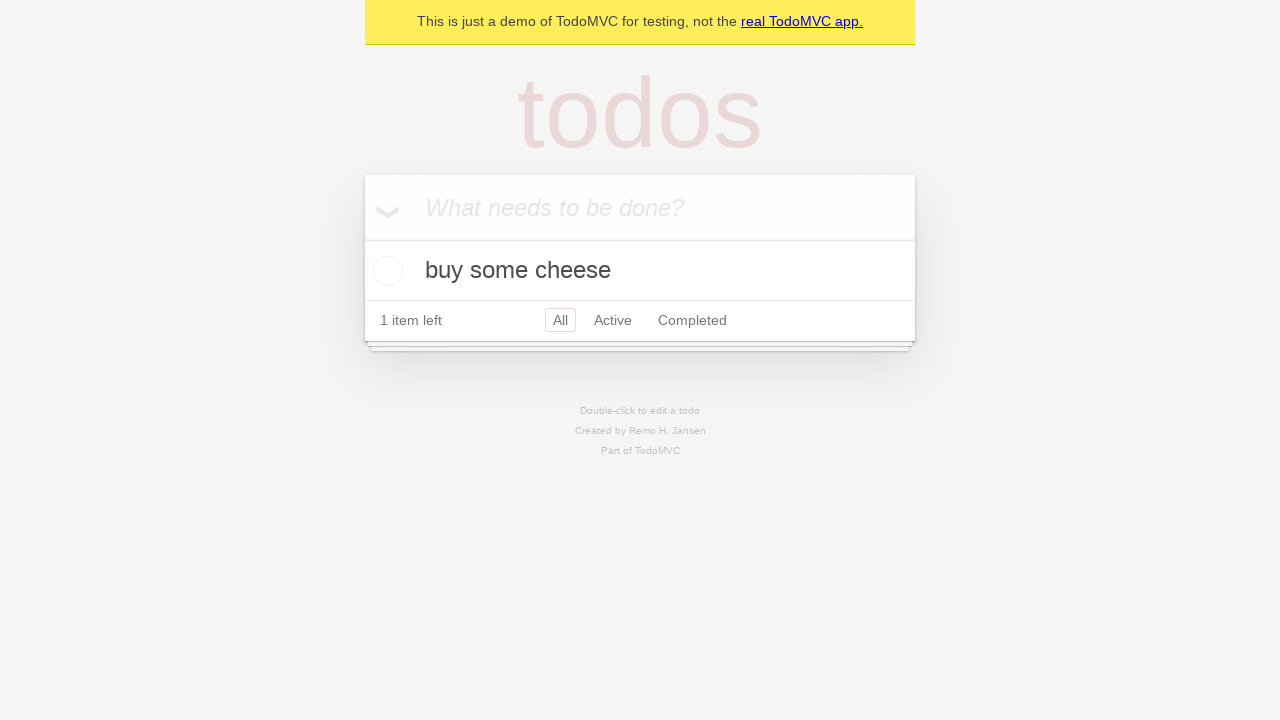

Filled new todo field with 'feed the cat' on internal:attr=[placeholder="What needs to be done?"i]
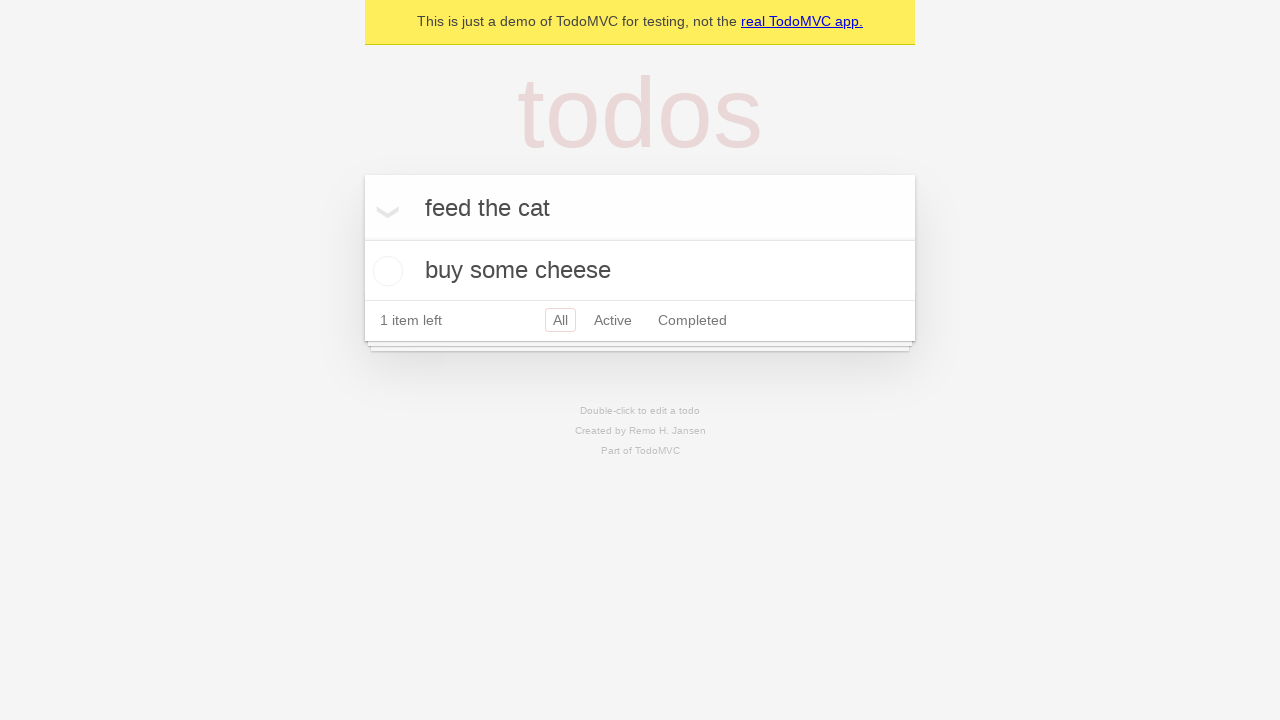

Pressed Enter to create todo item 'feed the cat' on internal:attr=[placeholder="What needs to be done?"i]
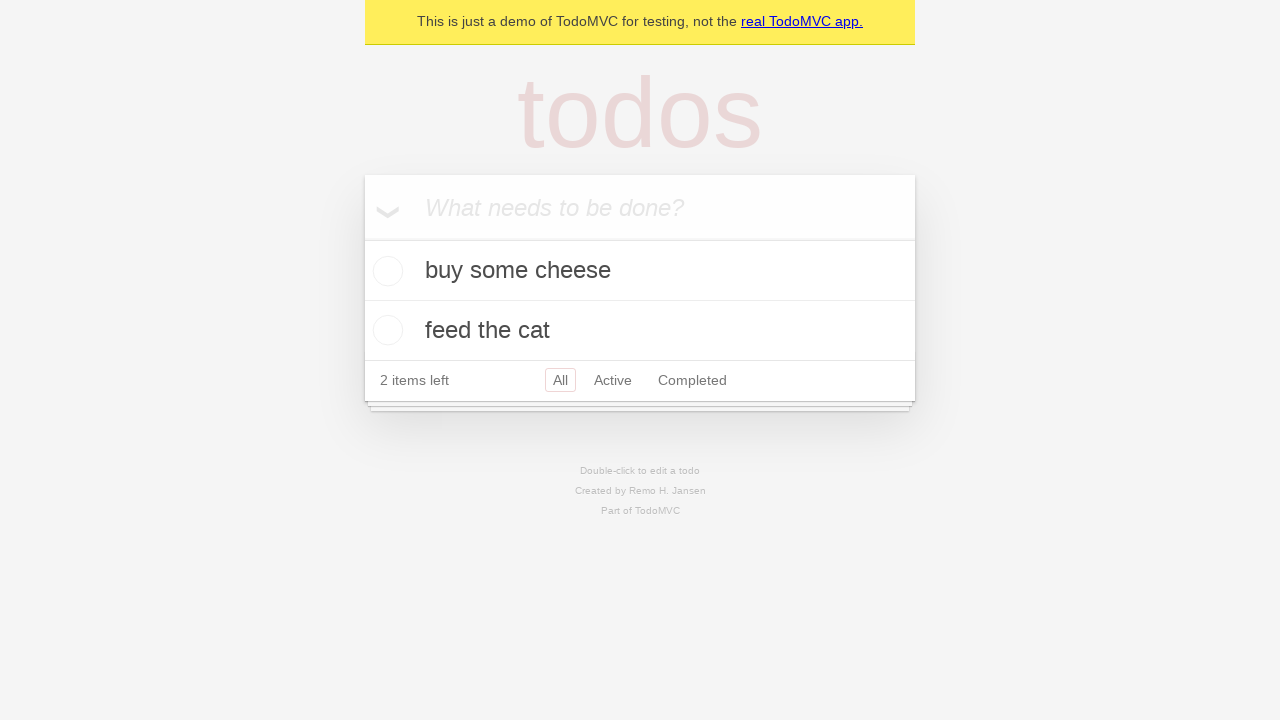

Filled new todo field with 'book a doctors appointment' on internal:attr=[placeholder="What needs to be done?"i]
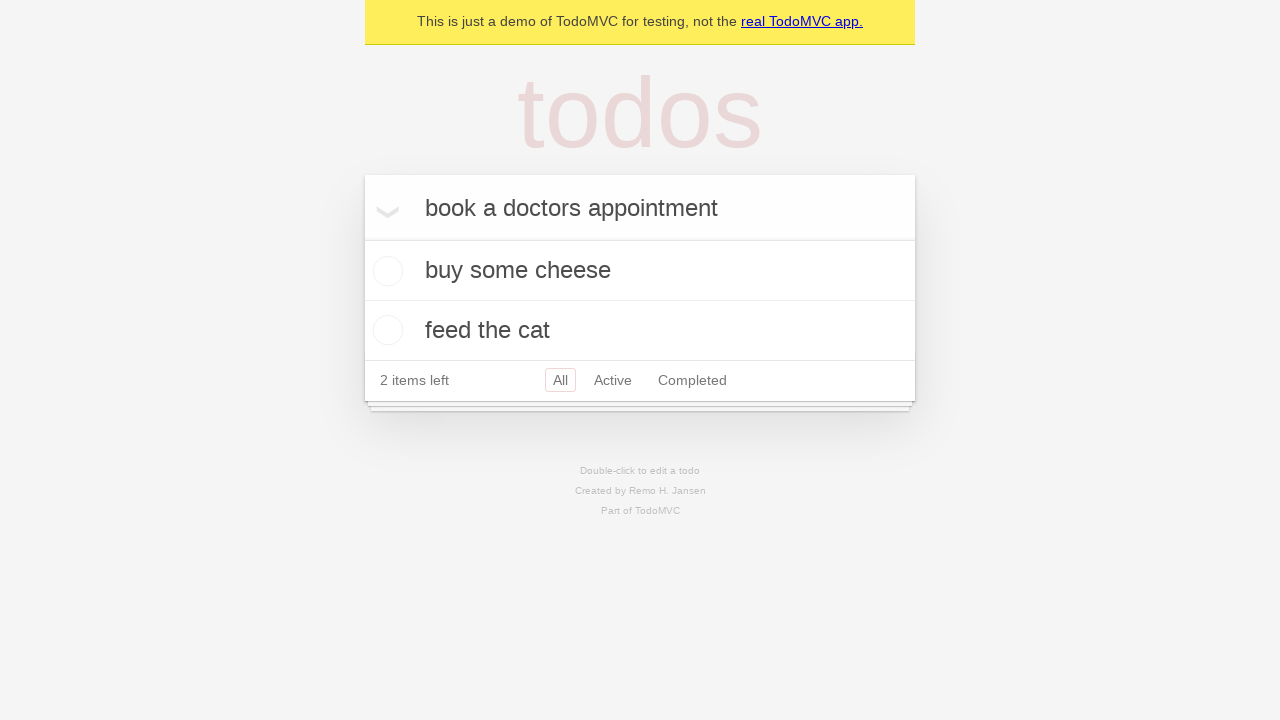

Pressed Enter to create todo item 'book a doctors appointment' on internal:attr=[placeholder="What needs to be done?"i]
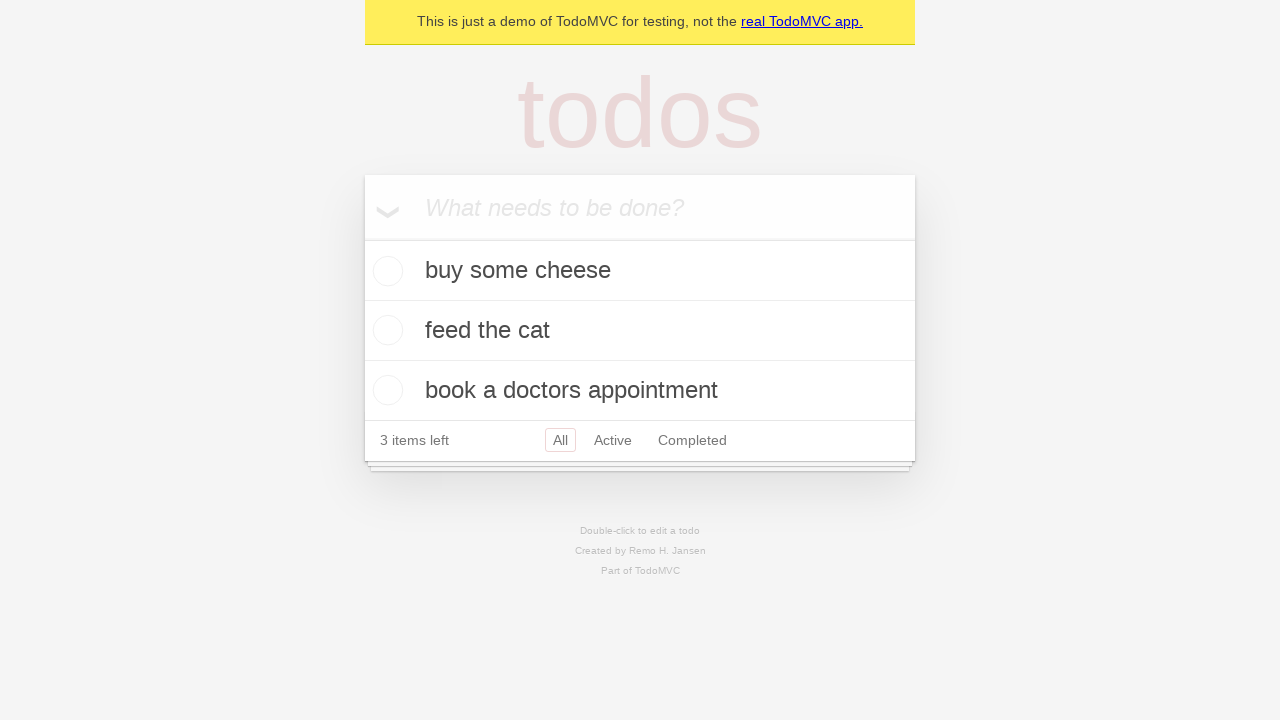

Waited for third todo item to appear
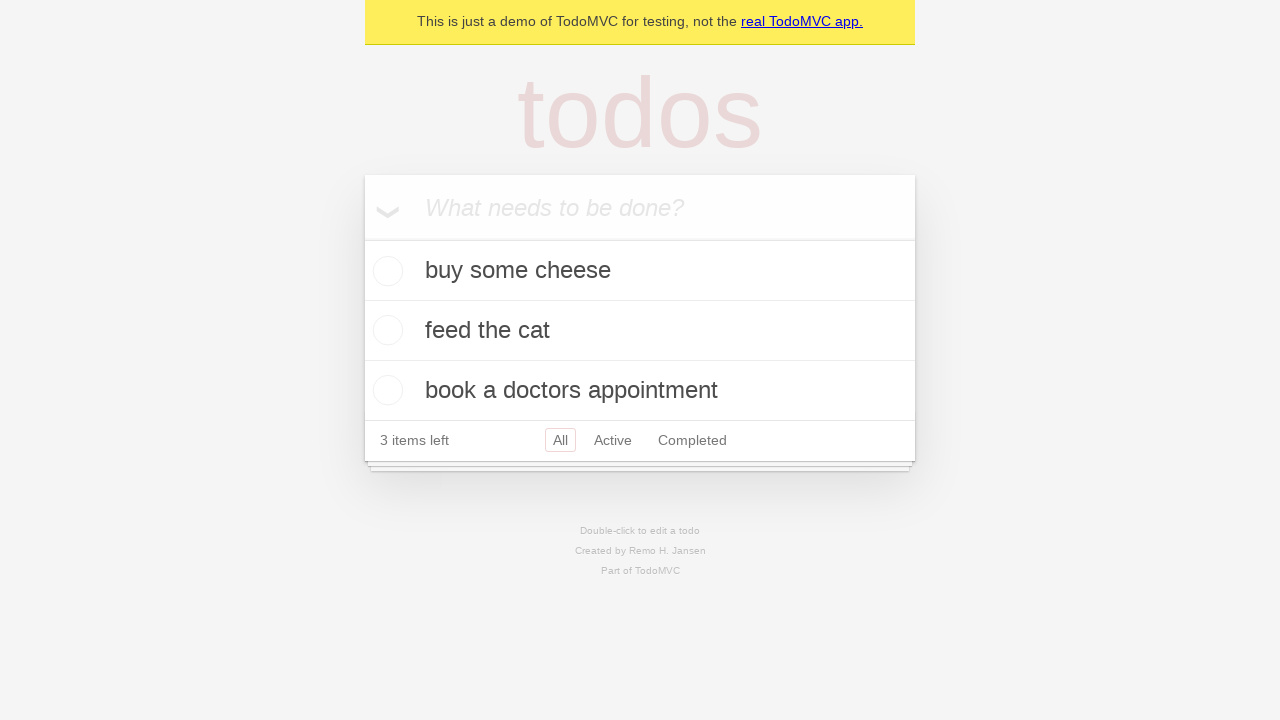

Retrieved all todo items
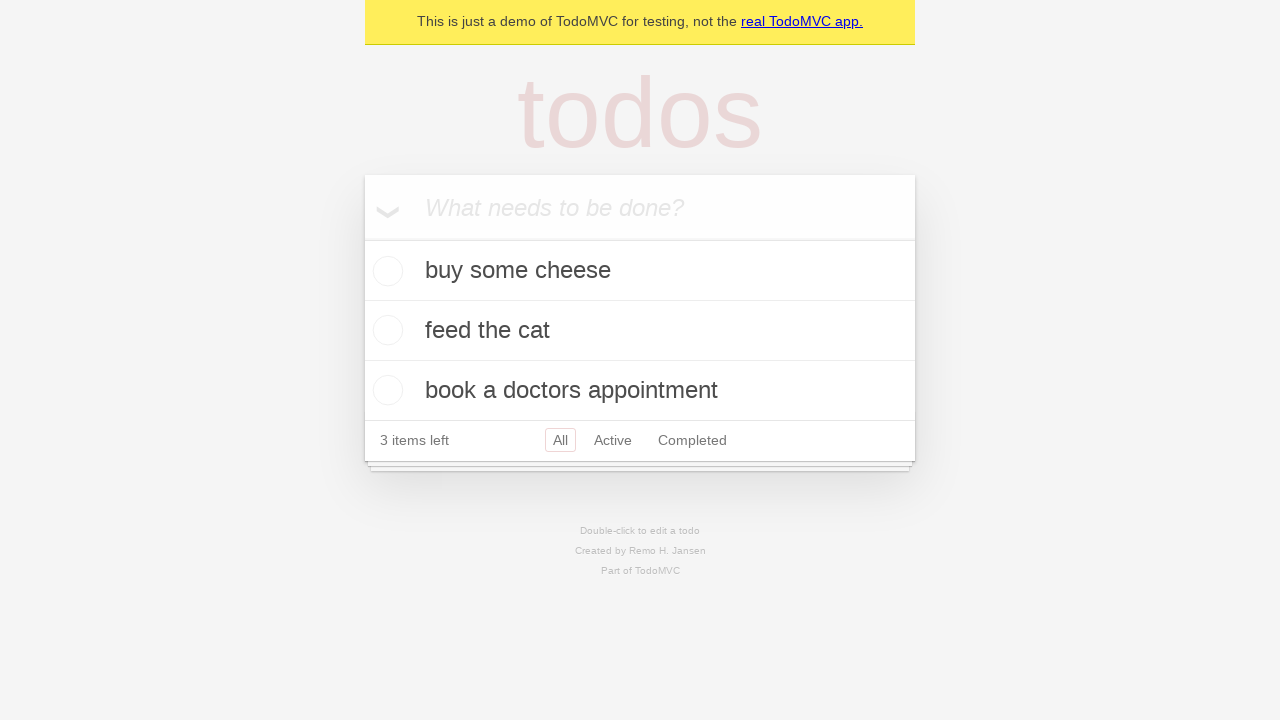

Selected second todo item
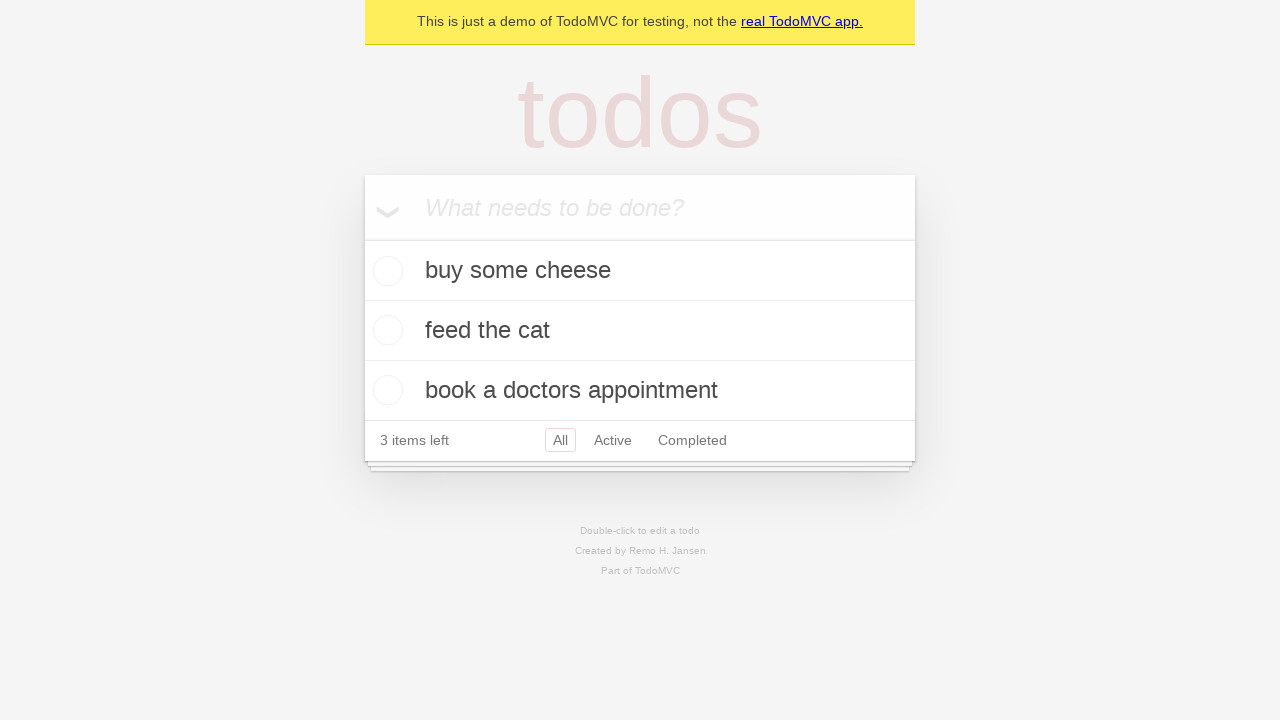

Double-clicked second todo item to enter edit mode at (640, 331) on internal:testid=[data-testid="todo-item"s] >> nth=1
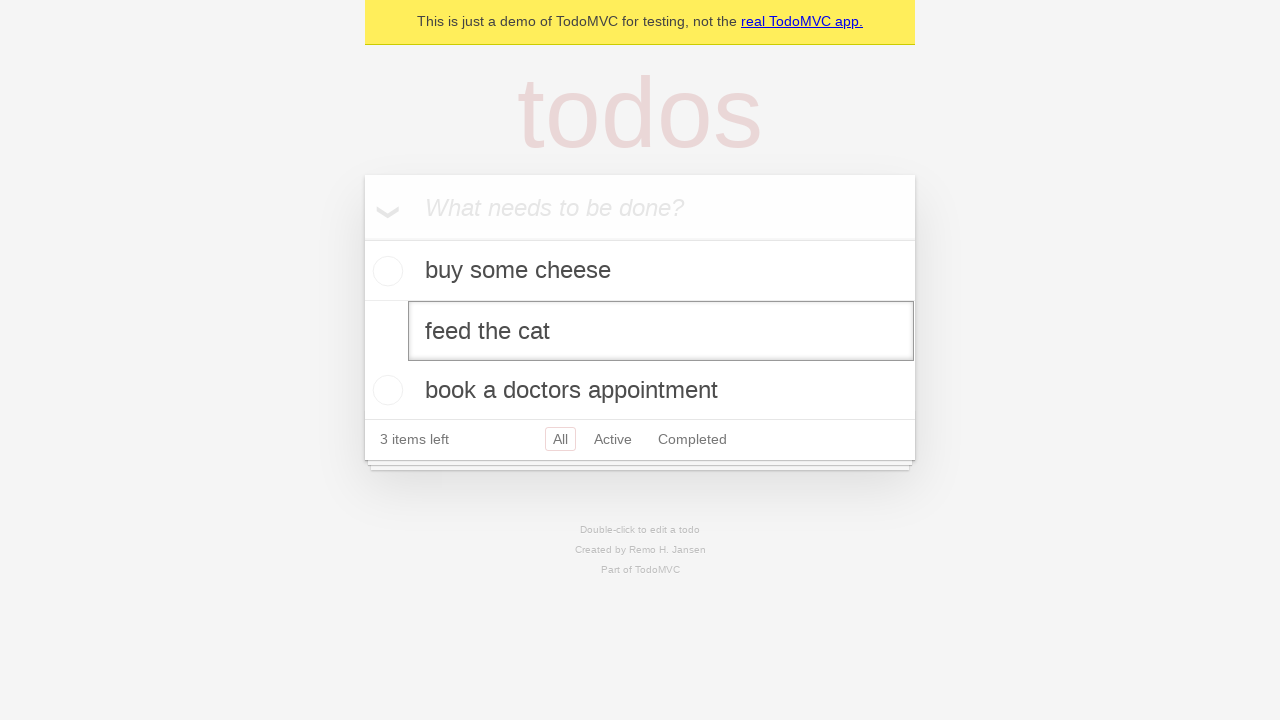

Filled edit textbox with 'buy some sausages' on internal:testid=[data-testid="todo-item"s] >> nth=1 >> internal:role=textbox[nam
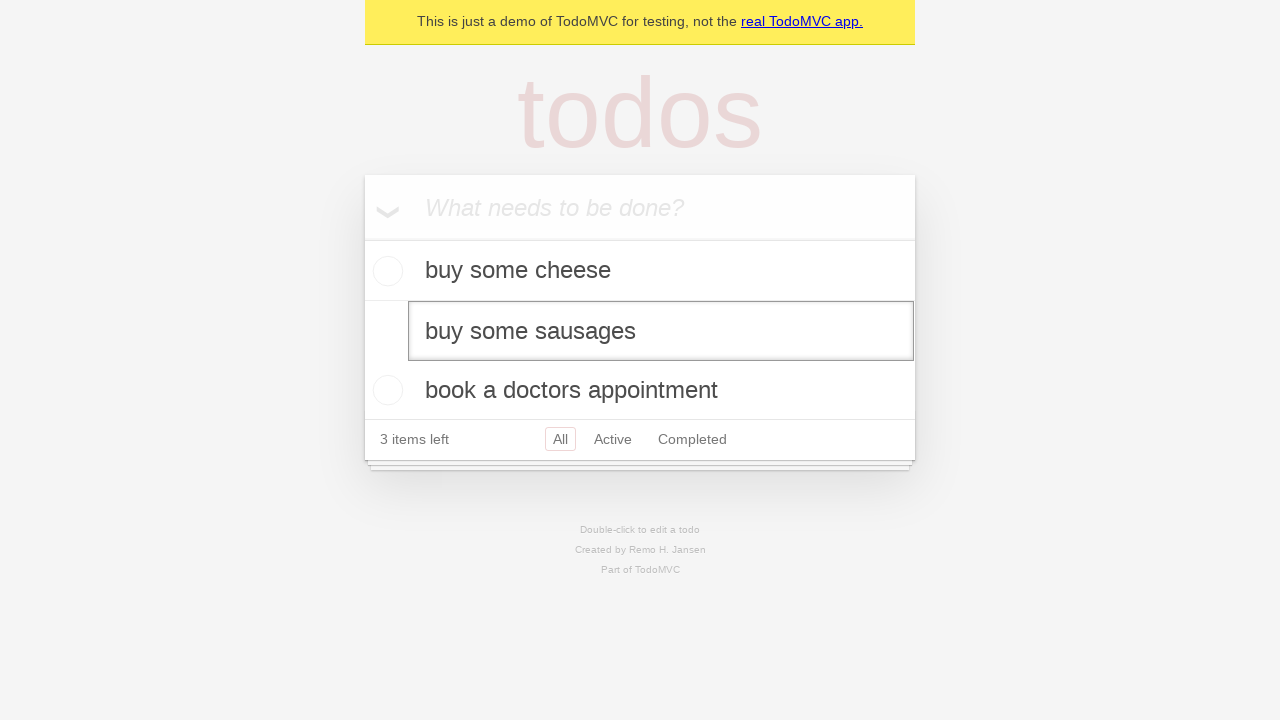

Pressed Enter to confirm todo item edit on internal:testid=[data-testid="todo-item"s] >> nth=1 >> internal:role=textbox[nam
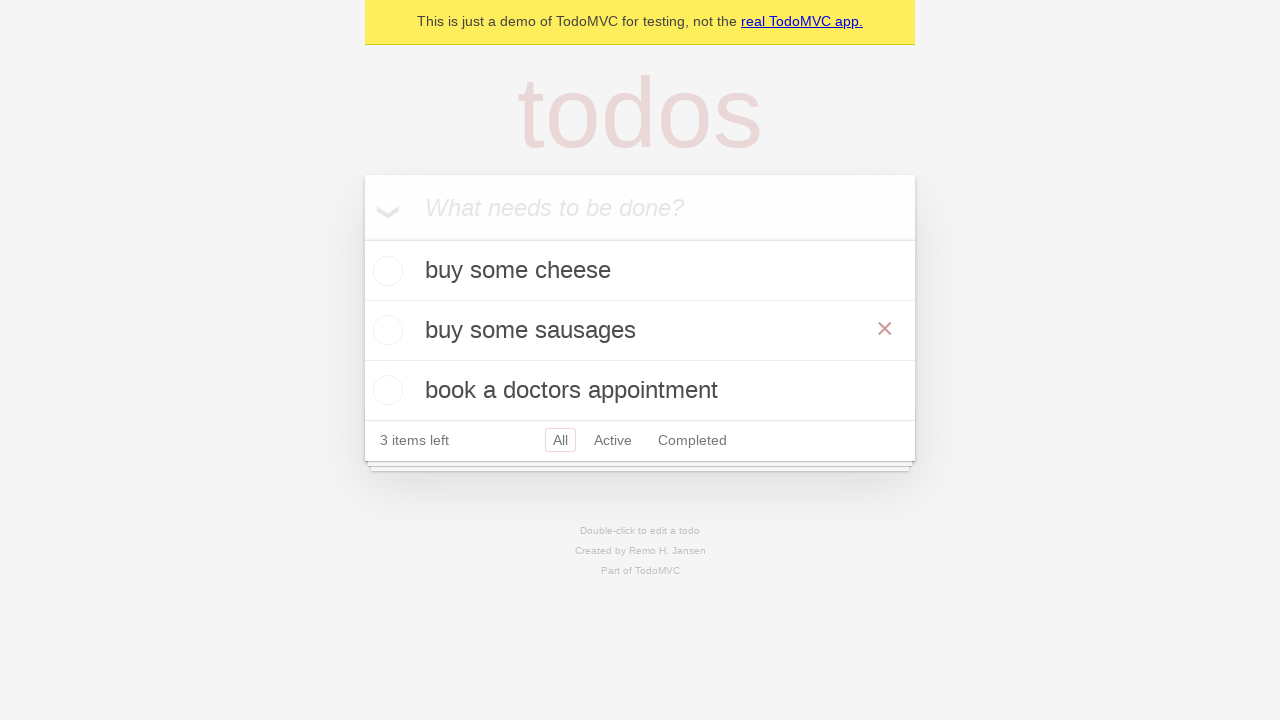

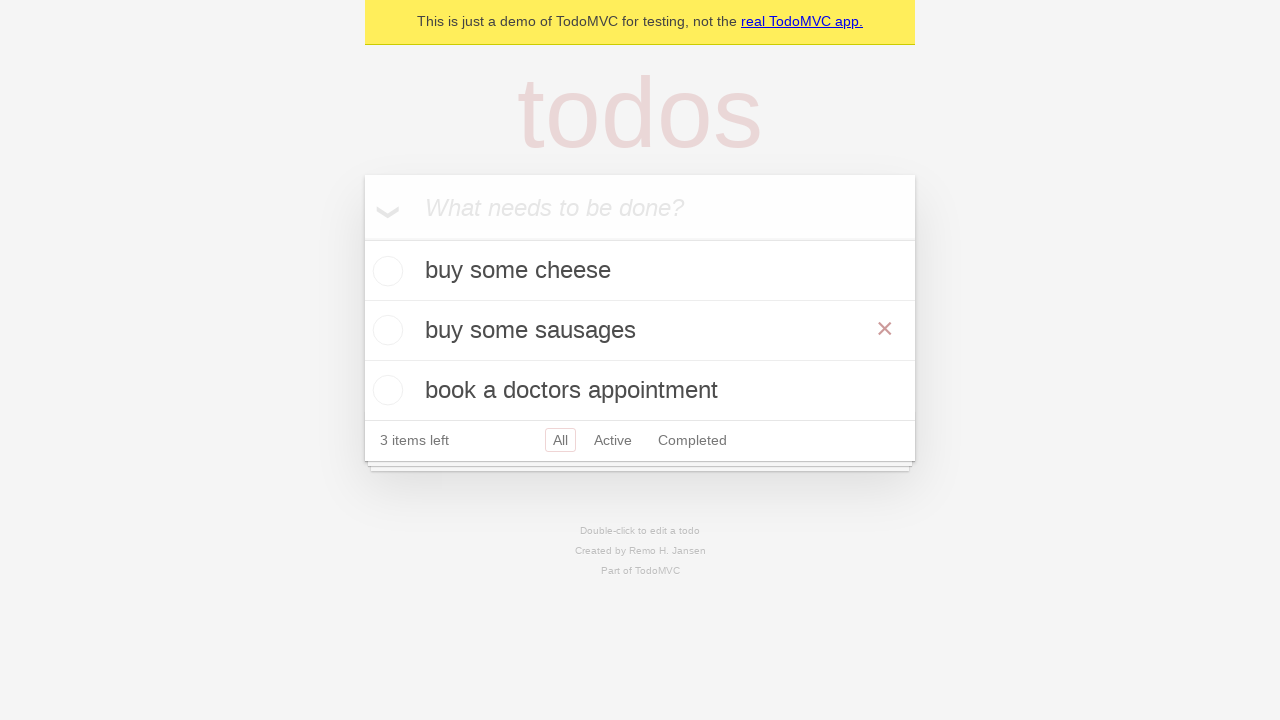